Tests radio button functionality including selecting favorite browser, checking default selections, verifying re-click behavior, and selecting age groups

Starting URL: https://www.leafground.com/radio.xhtml

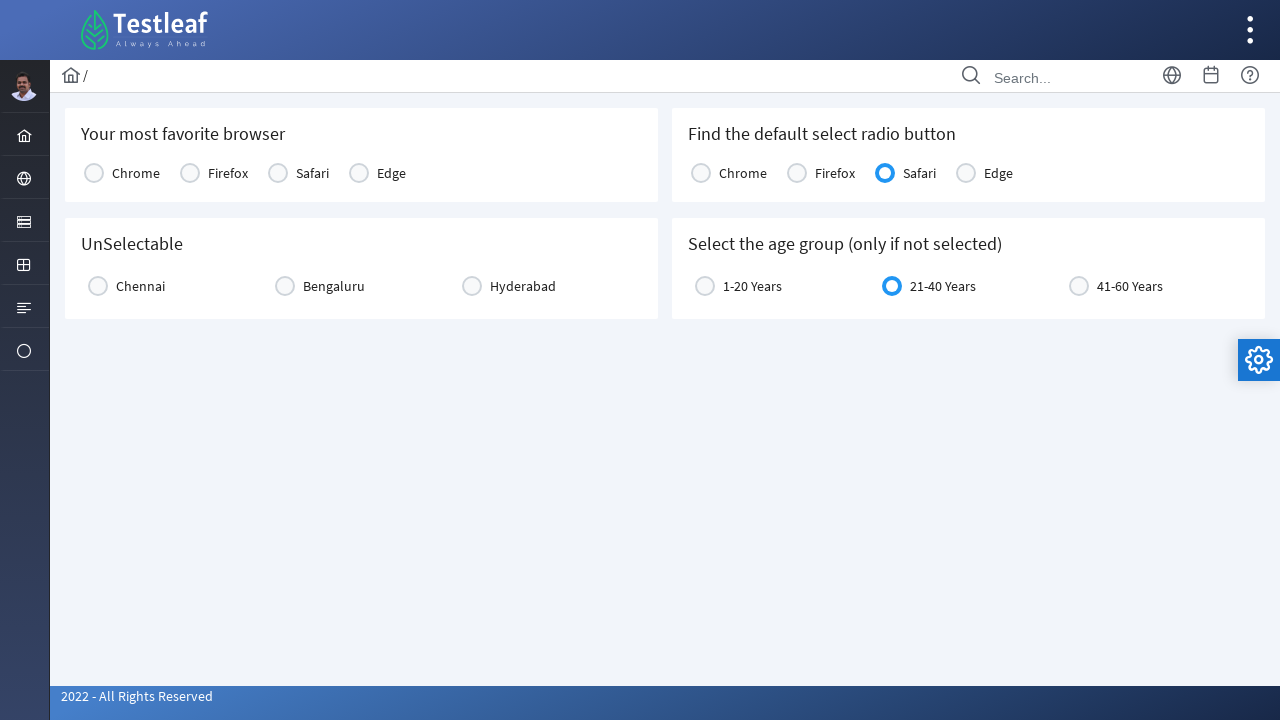

Clicked Edge radio button to select as favourite browser at (359, 173) on xpath=//*[text()='Your most favorite browser']//following-sibling::div//tr/td/la
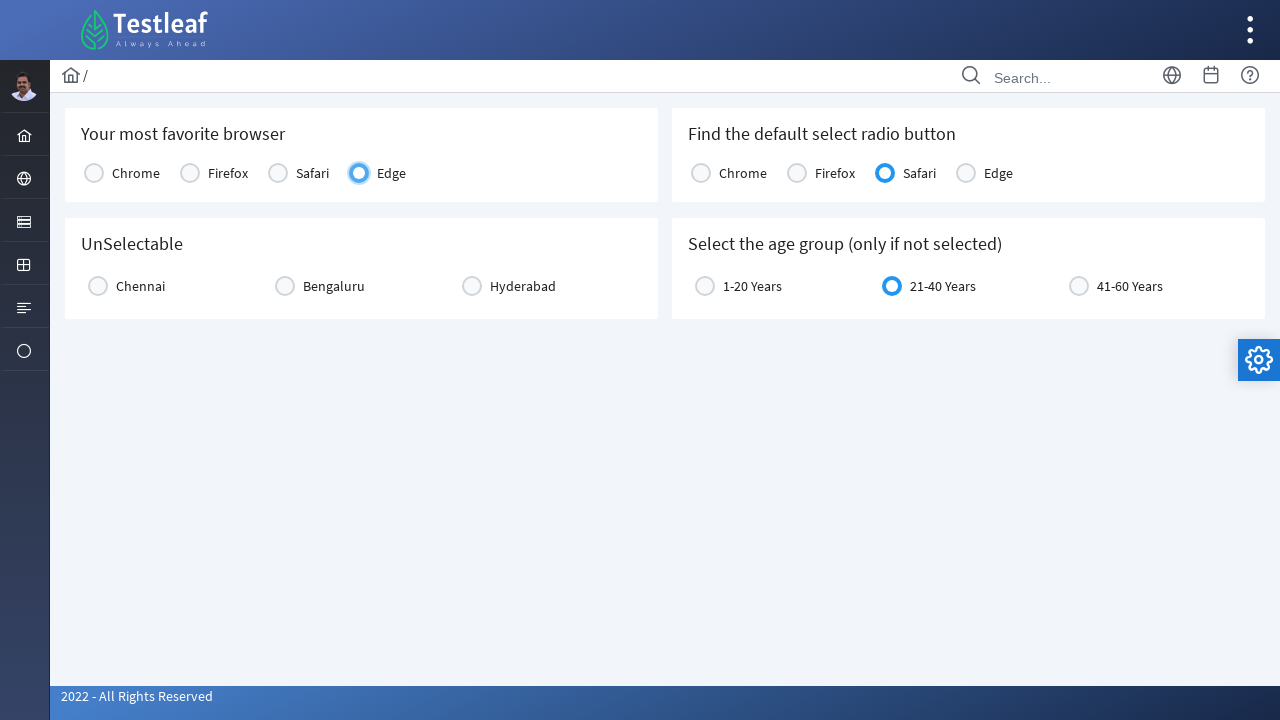

Waited 2000ms after Edge selection
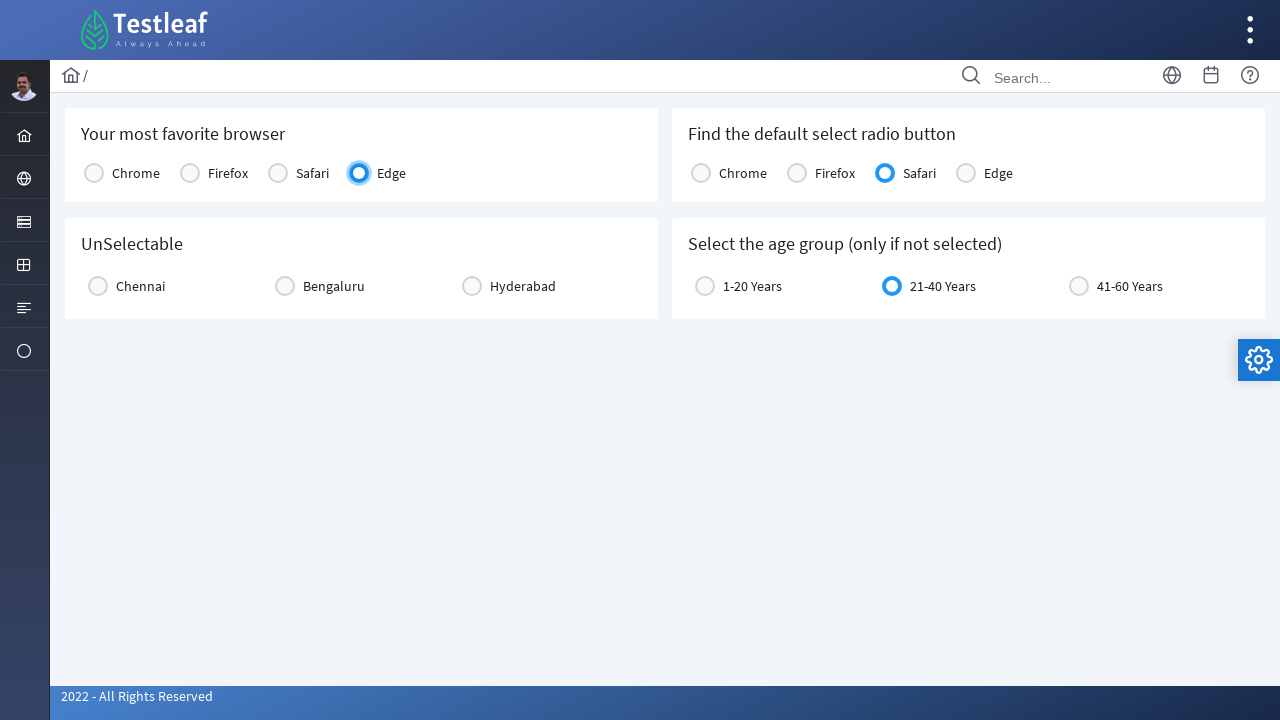

Clicked Edge radio button again to verify re-click behavior at (359, 173) on xpath=//*[text()='Your most favorite browser']//following-sibling::div//tr/td/la
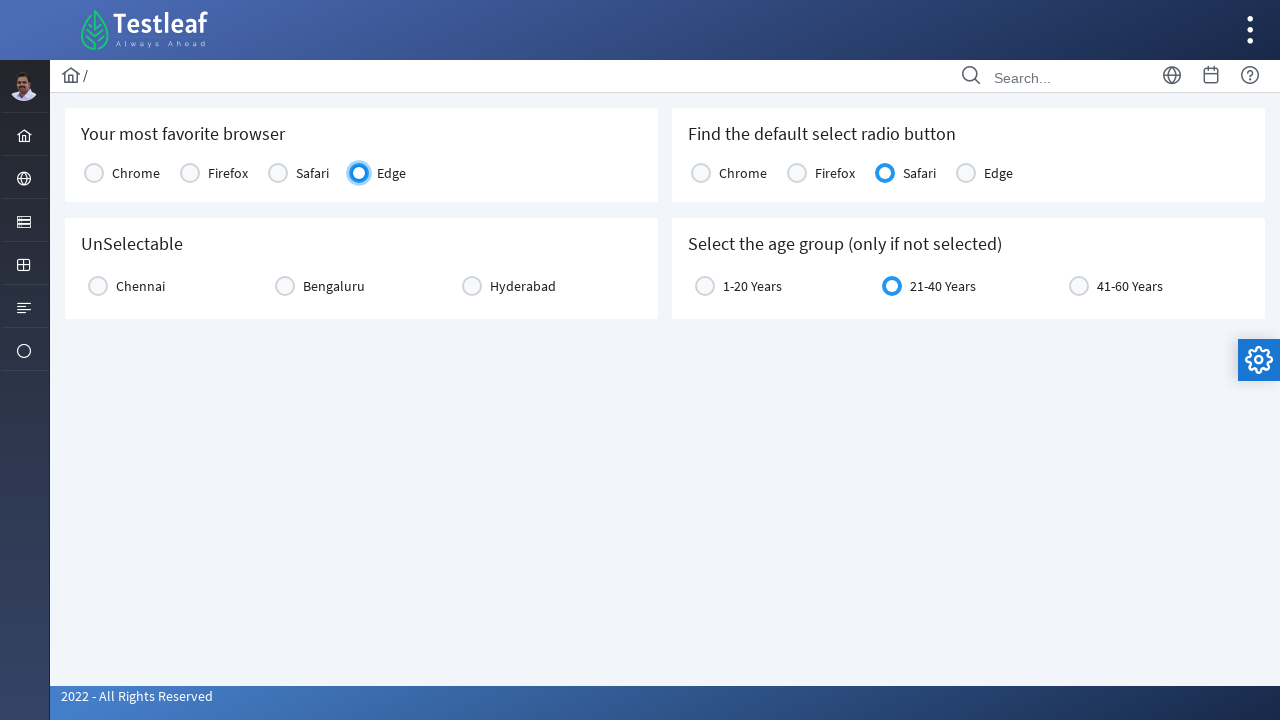

Verified Edge radio button is still enabled after second click
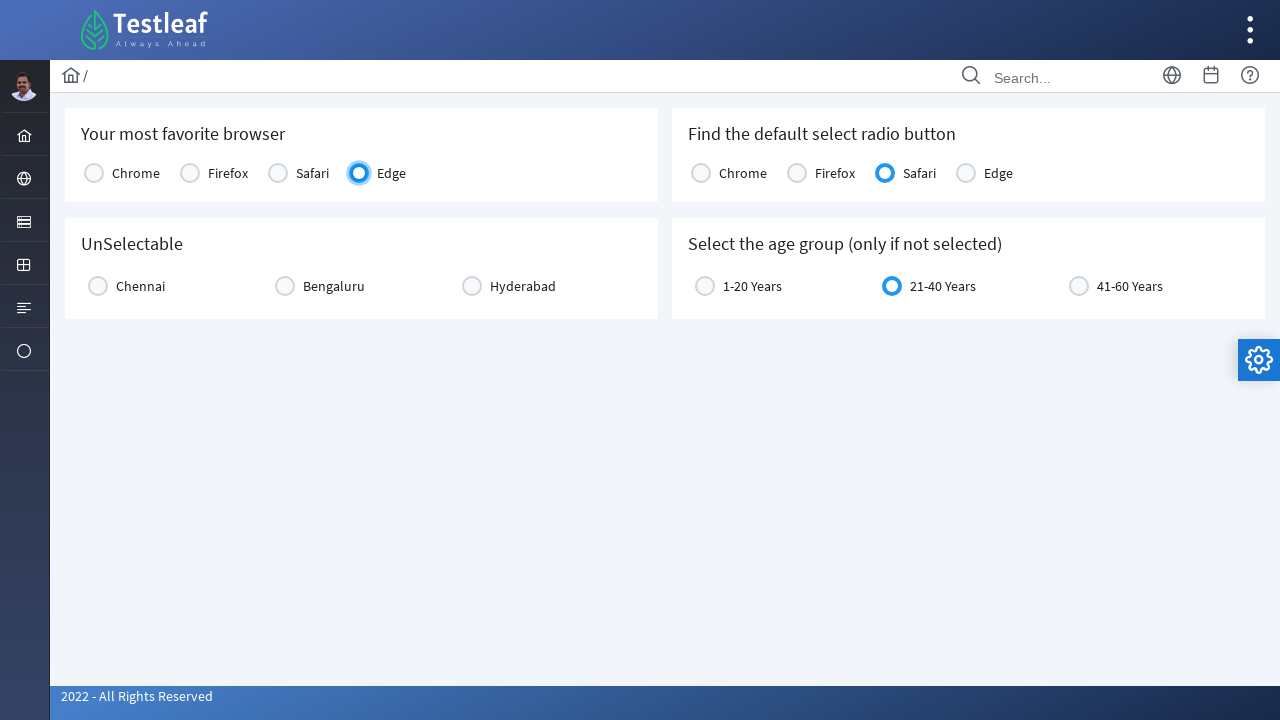

Waited 2000ms after second Edge click
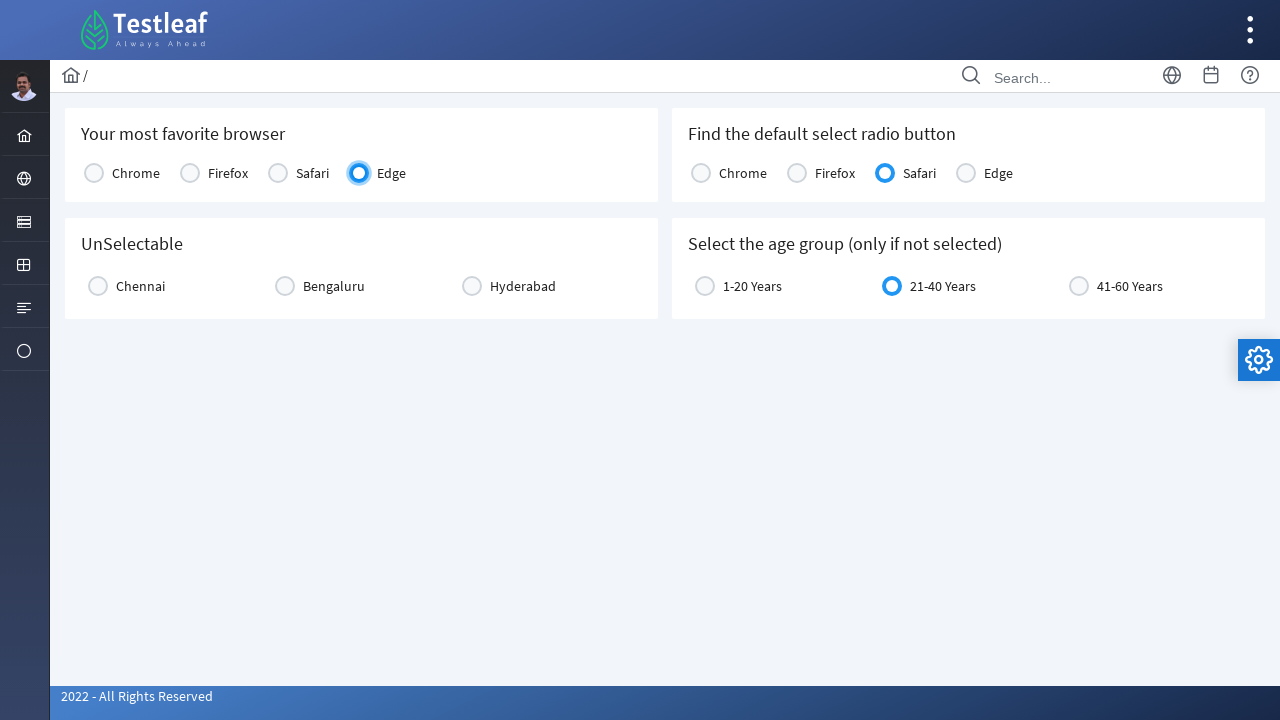

Verified default selected browser is Safari
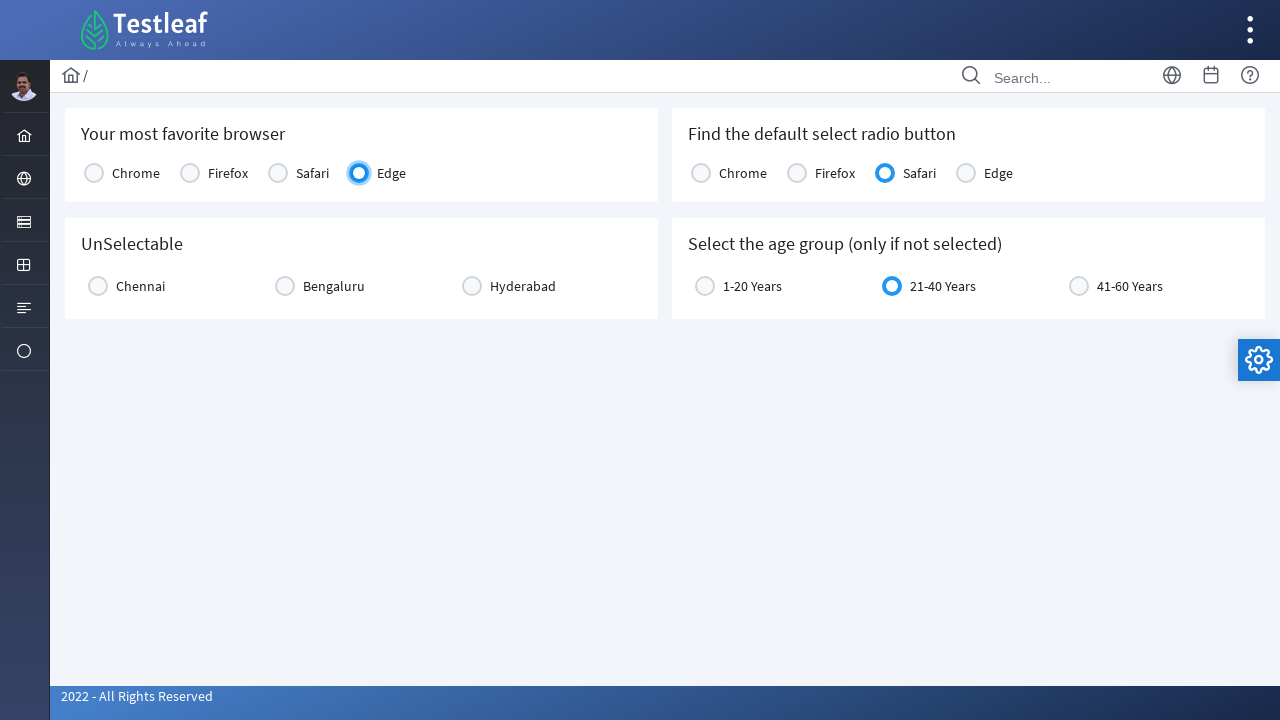

Waited 2000ms after checking default browser selection
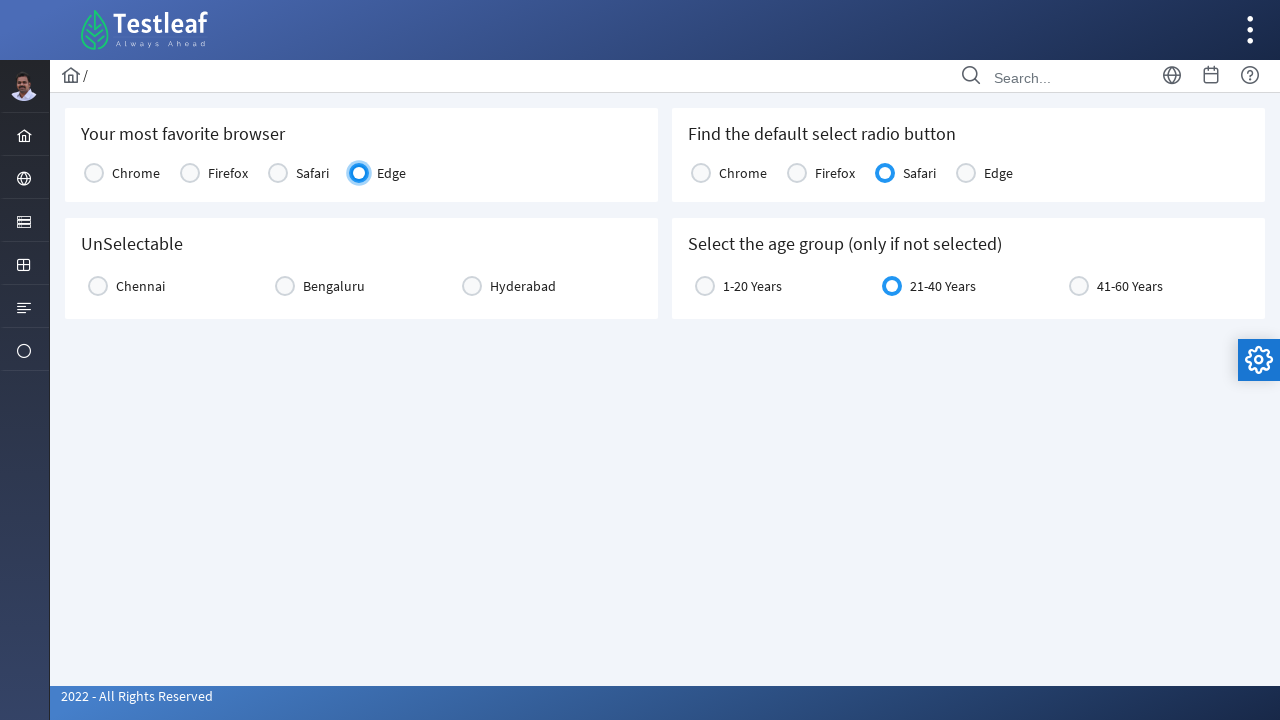

Verified age group 21-40 Years is already selected
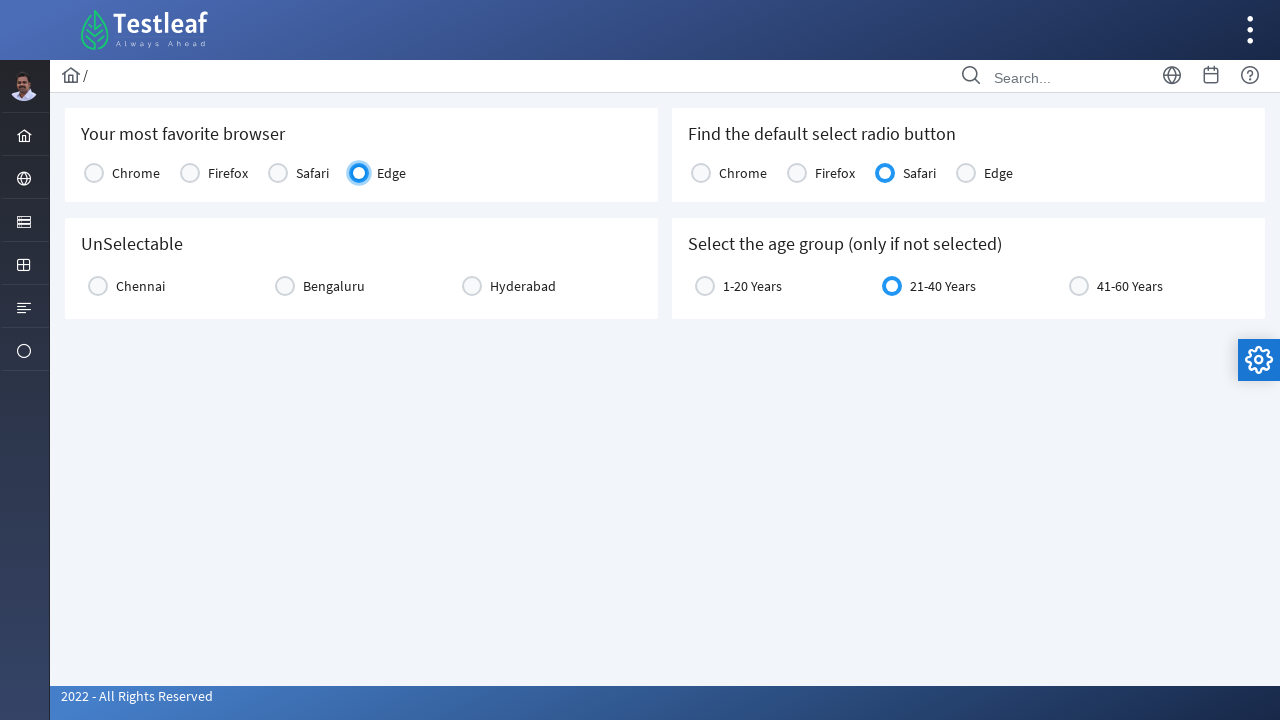

Waited 2000ms after age group selection
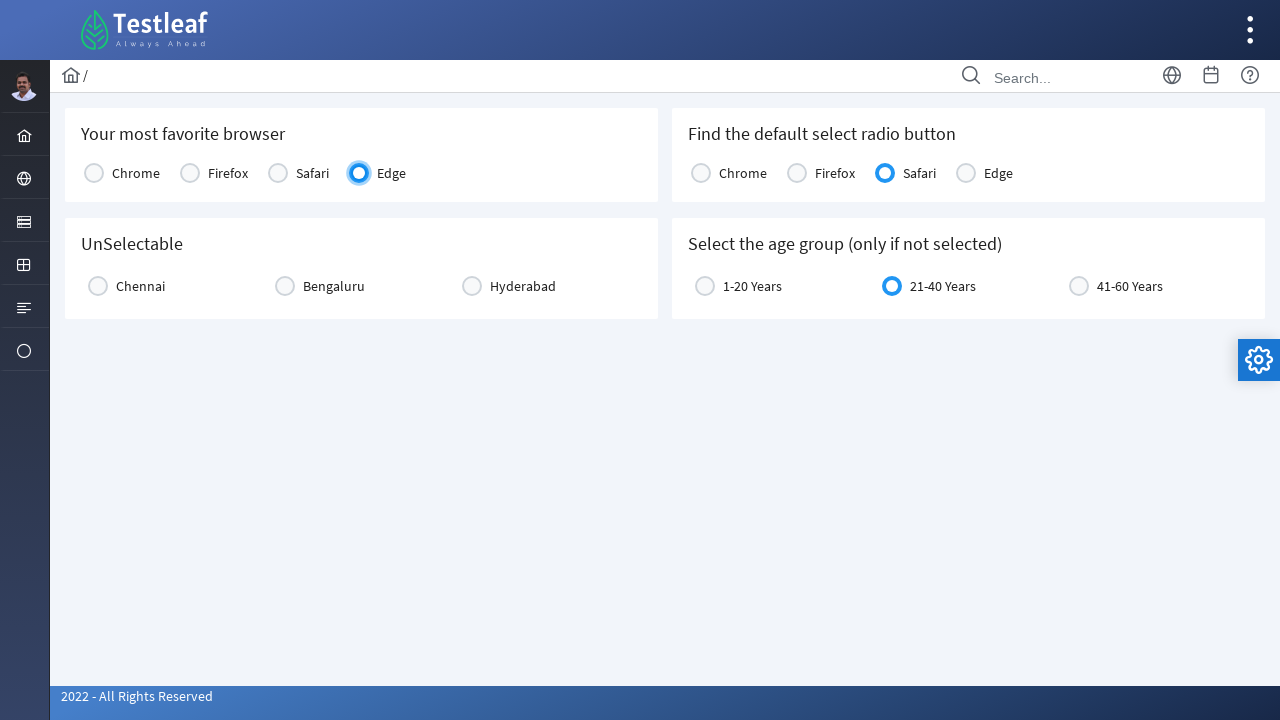

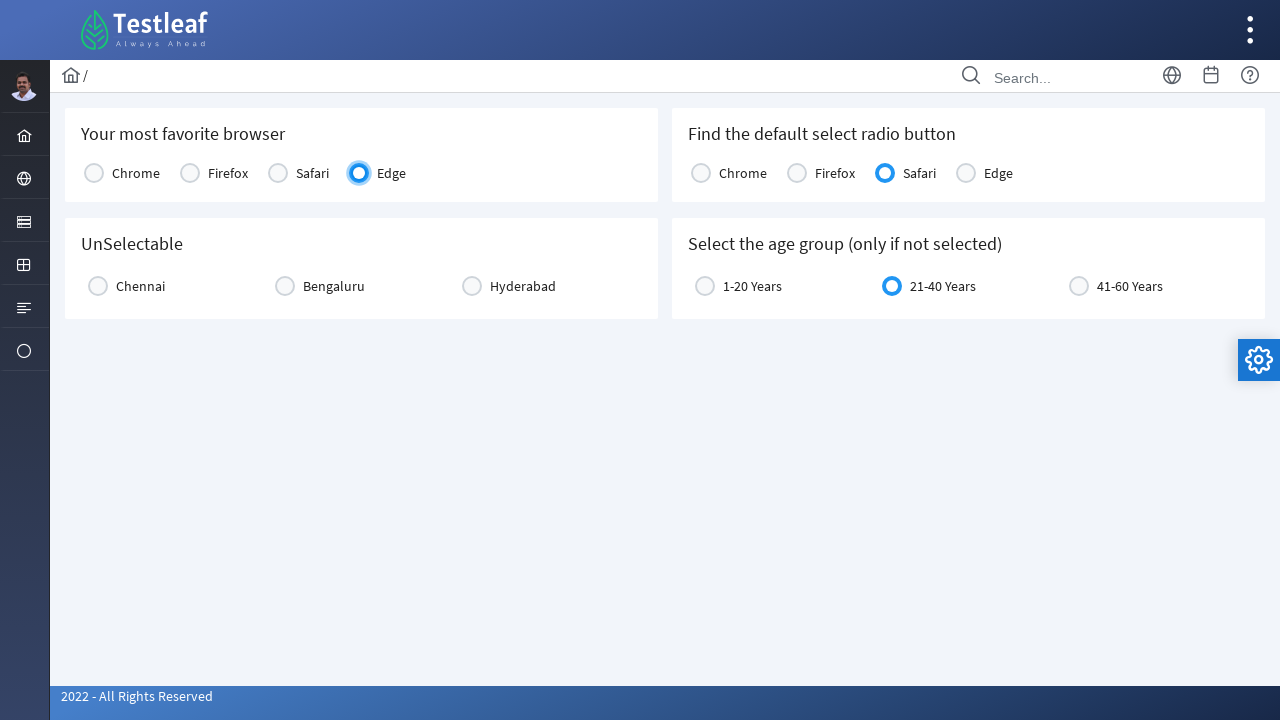